Right-clicks on the RPA link and opens it in a new tab by navigating through the context menu using keyboard commands

Starting URL: http://greenstech.in/selenium-course-content.html

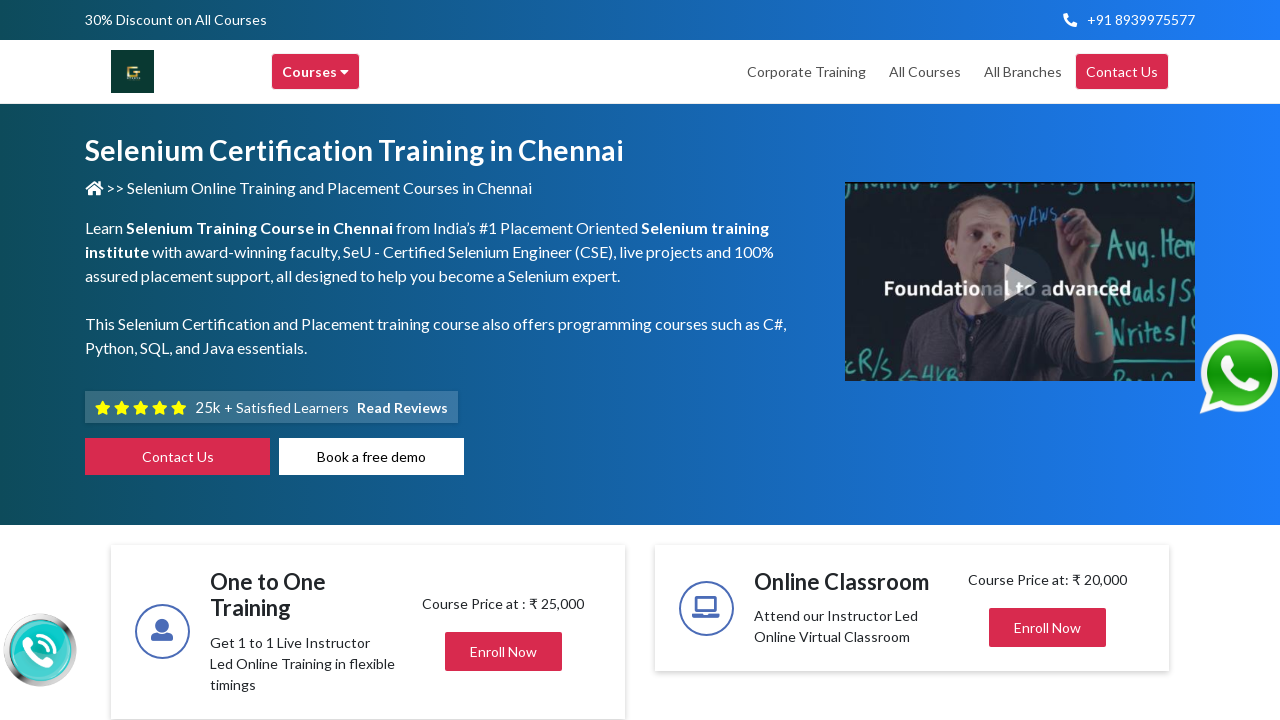

Located the RPA link on the page
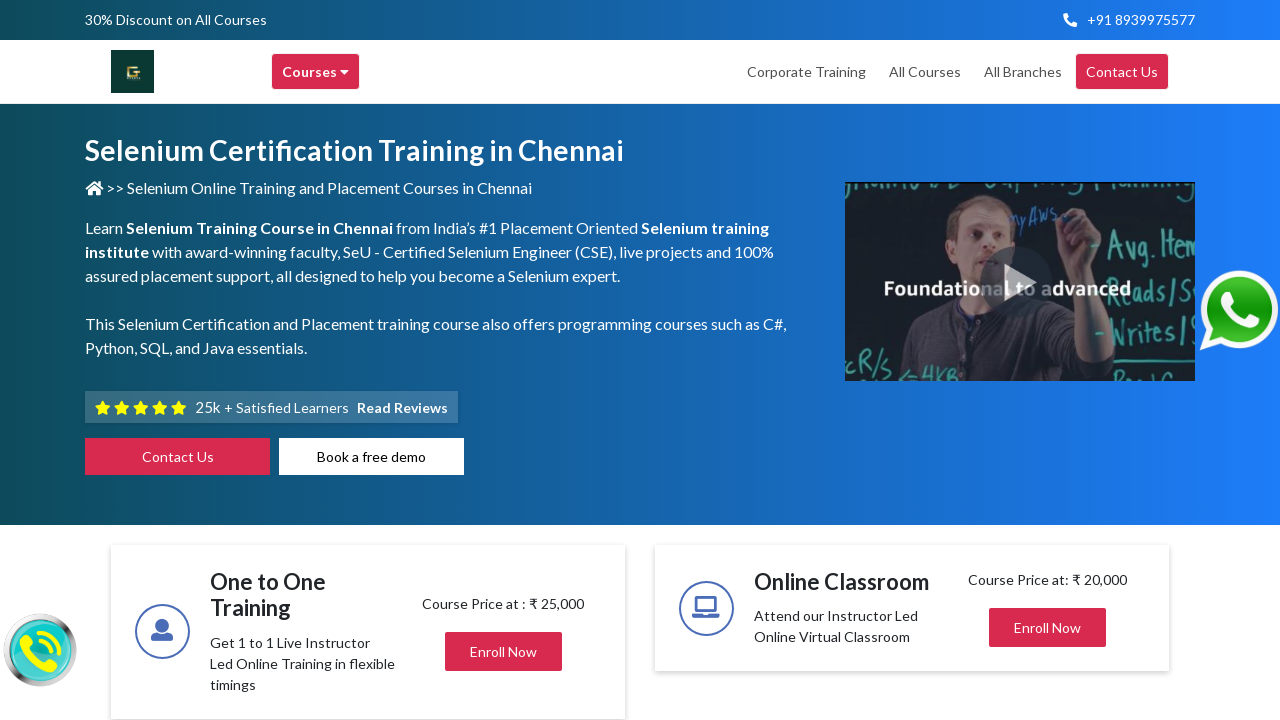

Right-clicked on the RPA link to open context menu at (594, 361) on xpath=//a[text()='RPA']
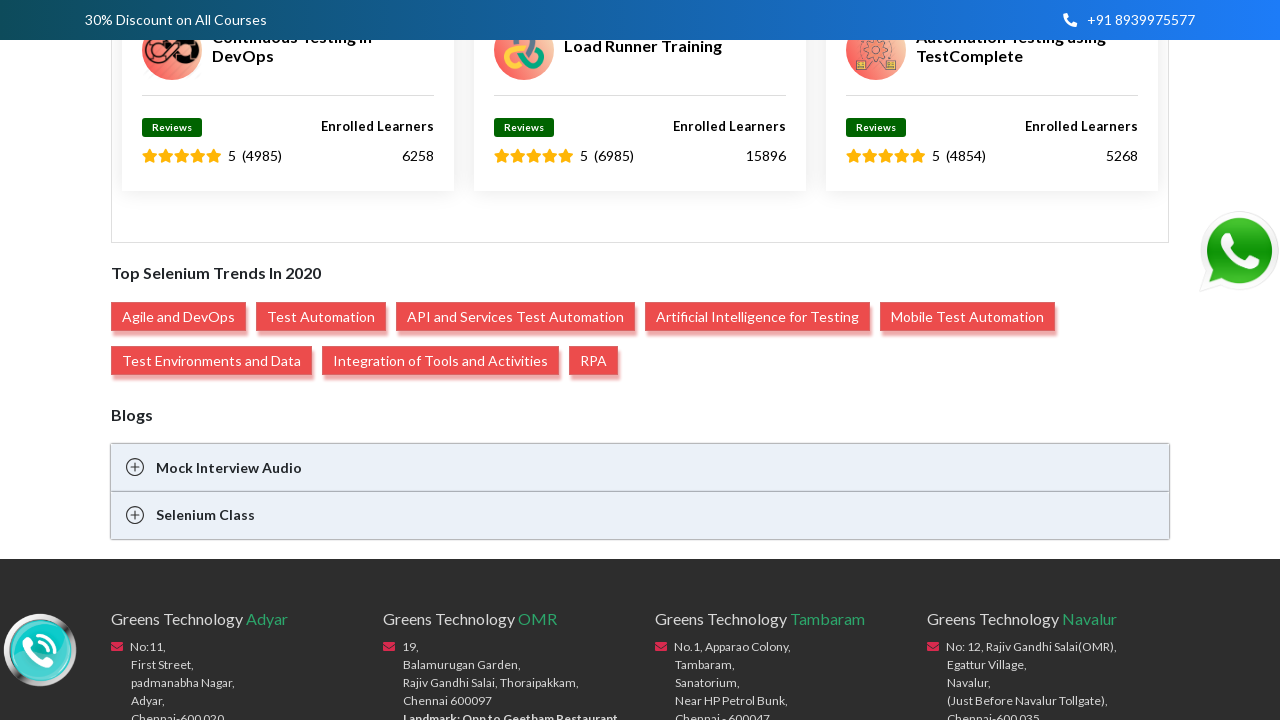

Pressed ArrowDown key (1/6) to navigate context menu
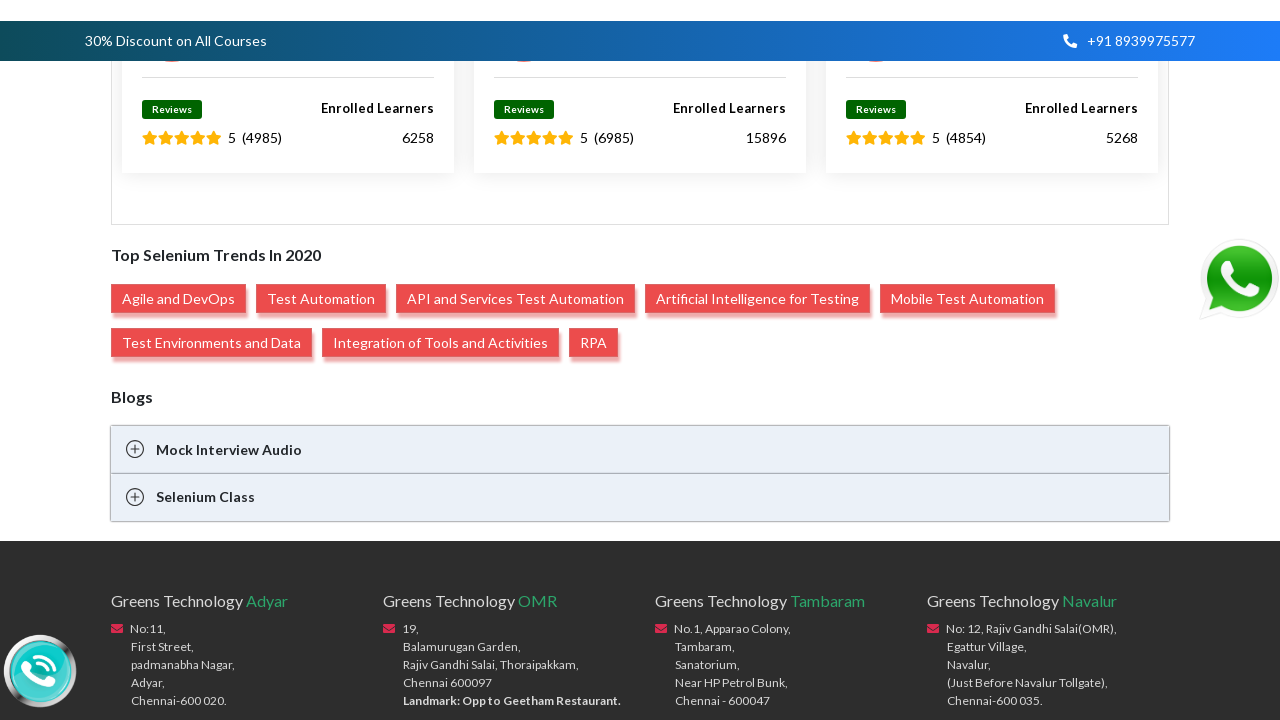

Pressed ArrowDown key (2/6) to navigate context menu
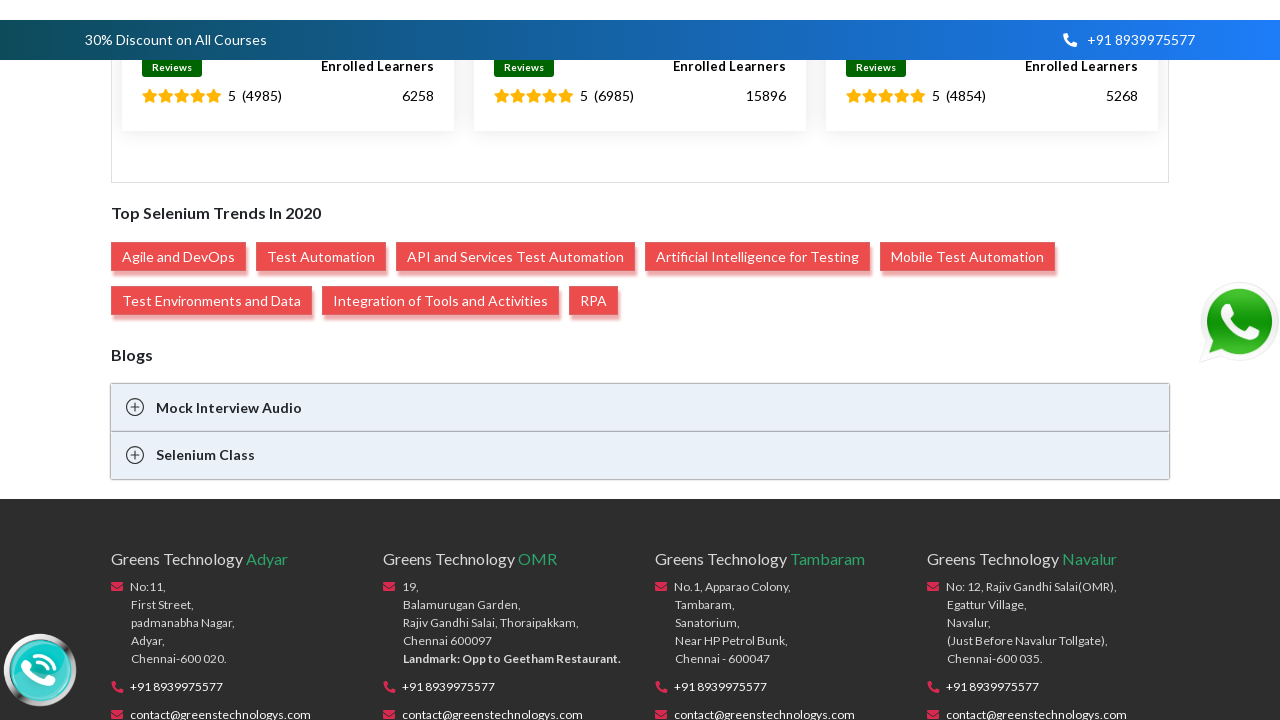

Pressed ArrowDown key (3/6) to navigate context menu
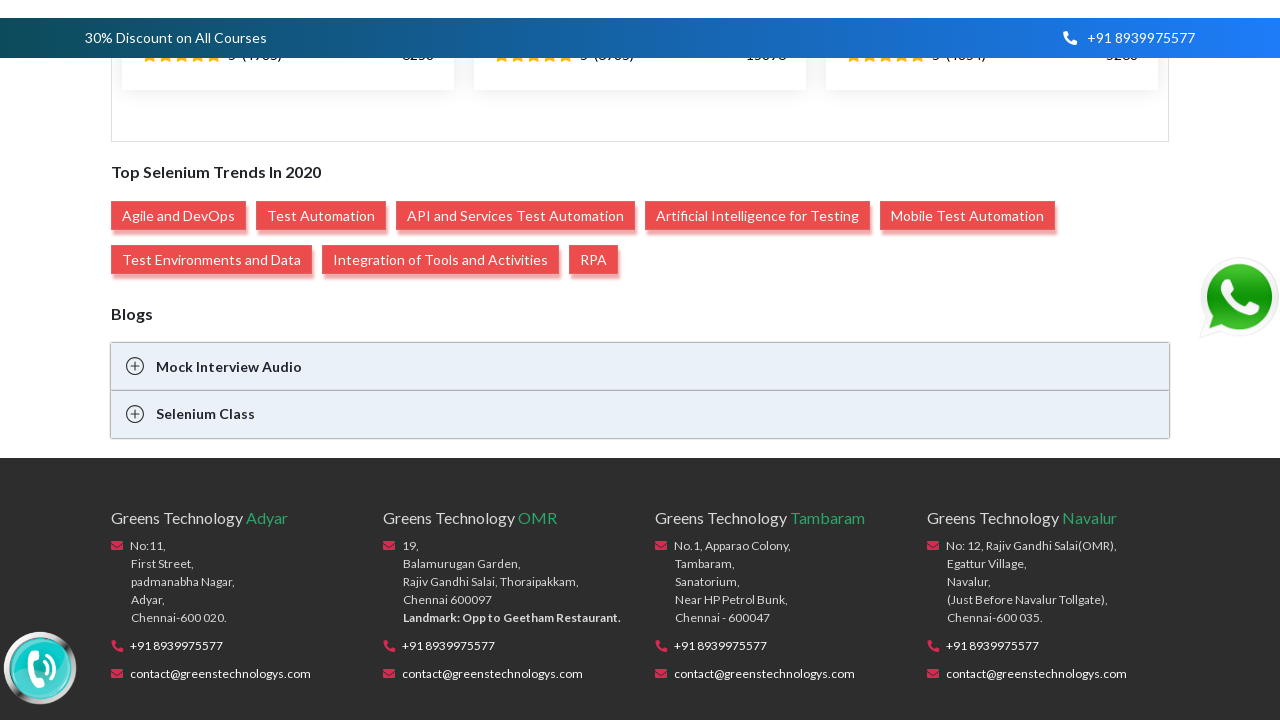

Pressed ArrowDown key (4/6) to navigate context menu
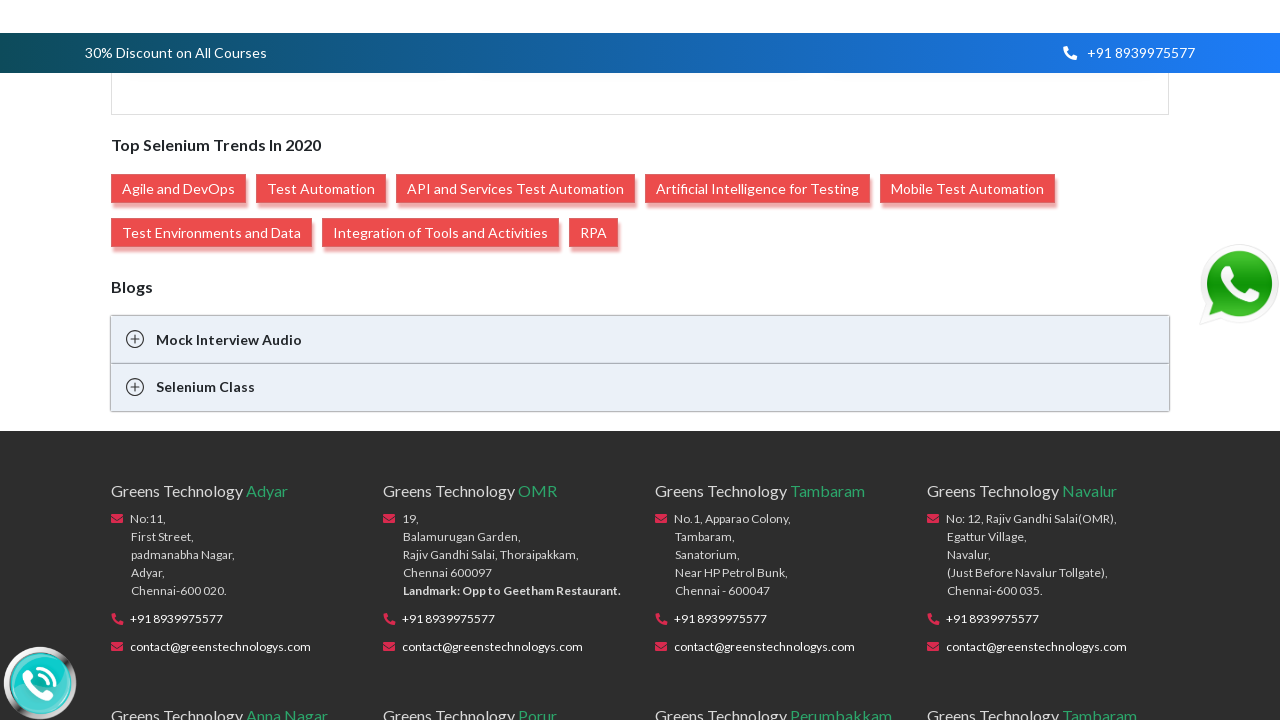

Pressed ArrowDown key (5/6) to navigate context menu
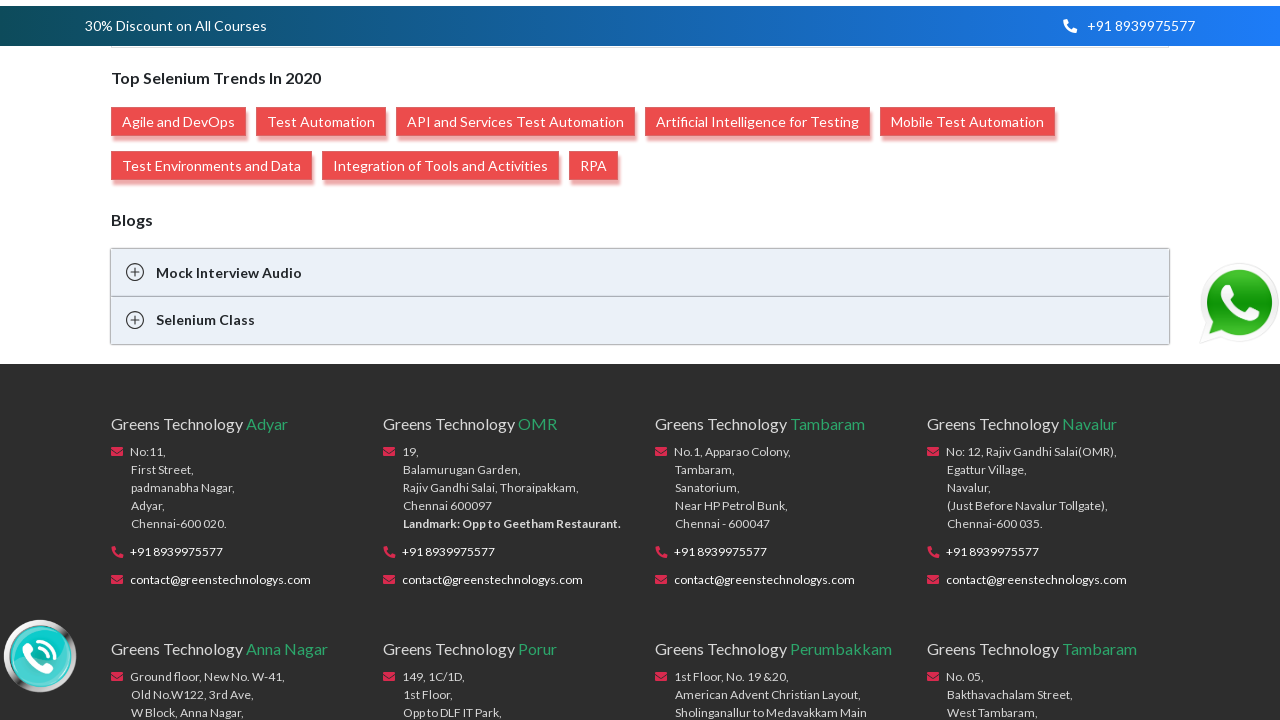

Pressed ArrowDown key (6/6) to reach 'Open link in new tab' option
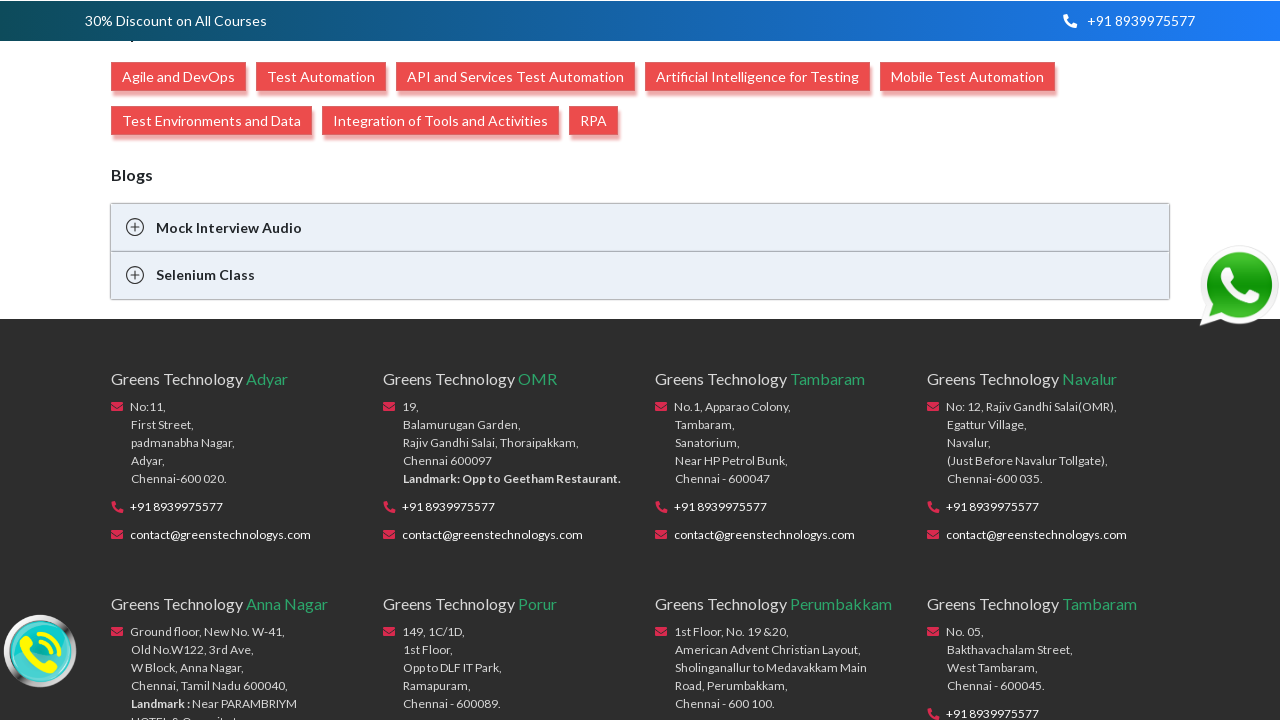

Pressed Enter to select 'Open link in new tab' option
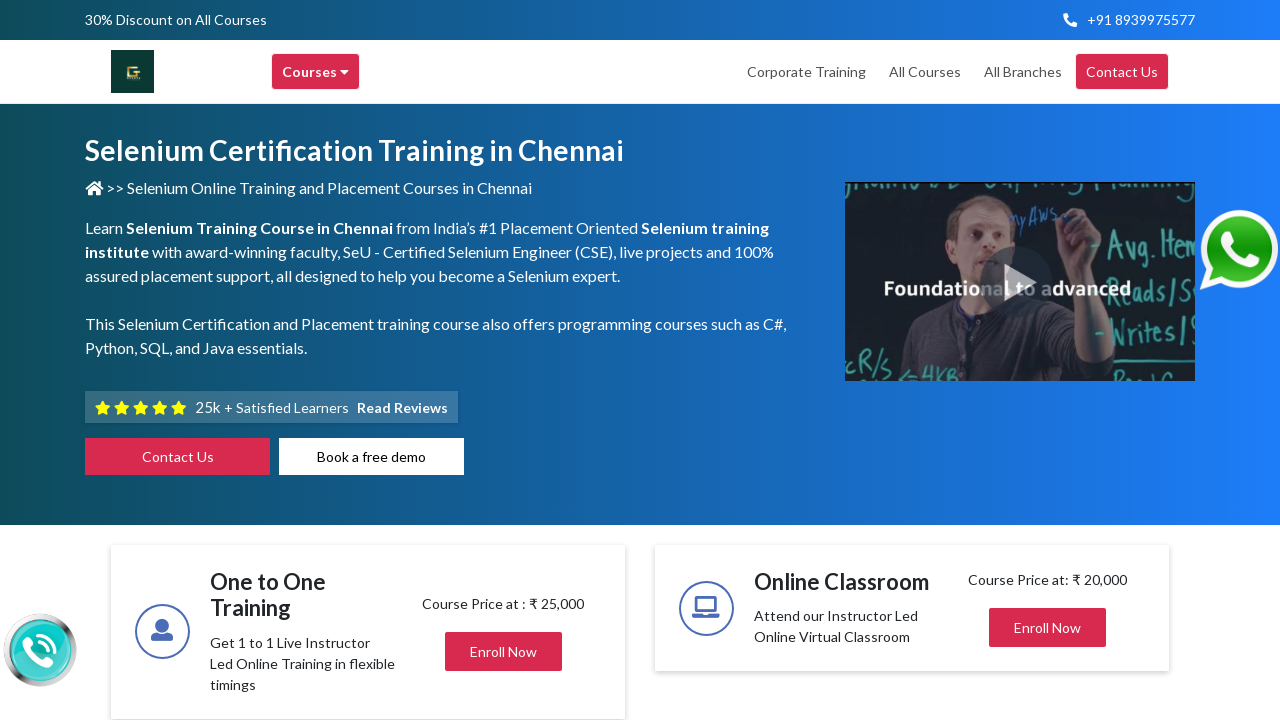

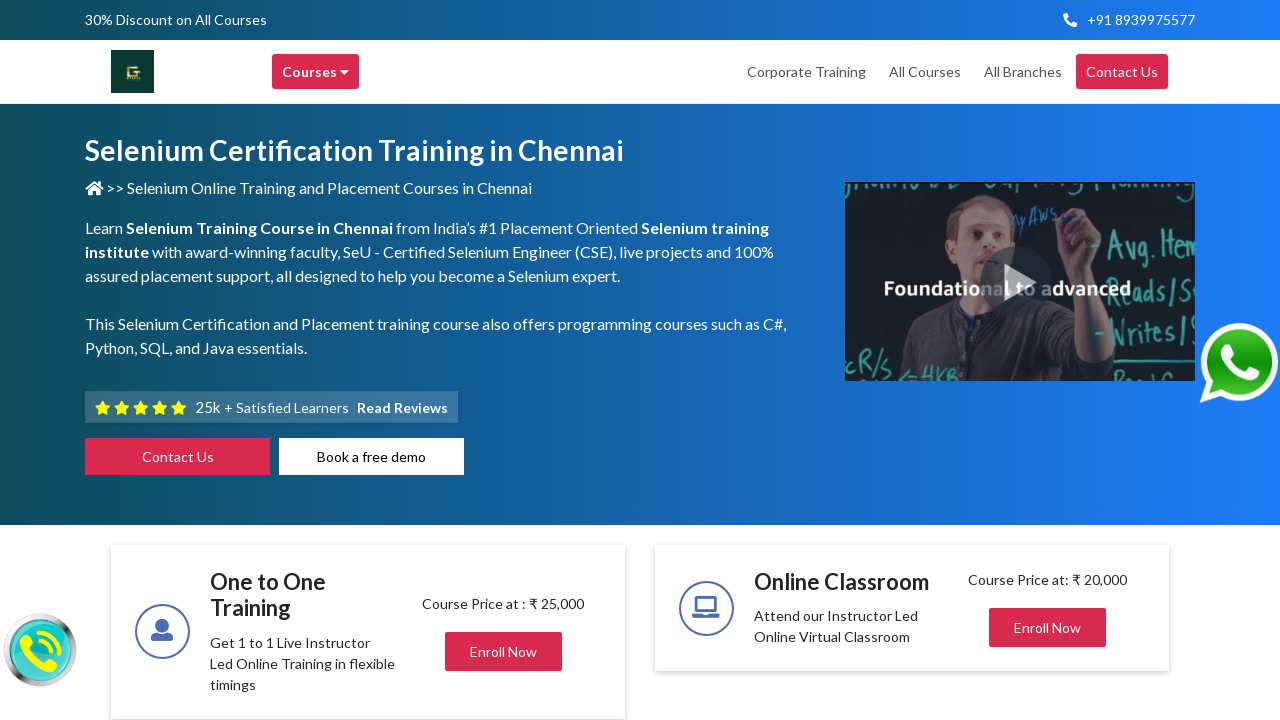